Tests JavaScript prompt dialog with keyboard interactions

Starting URL: http://the-internet.herokuapp.com/

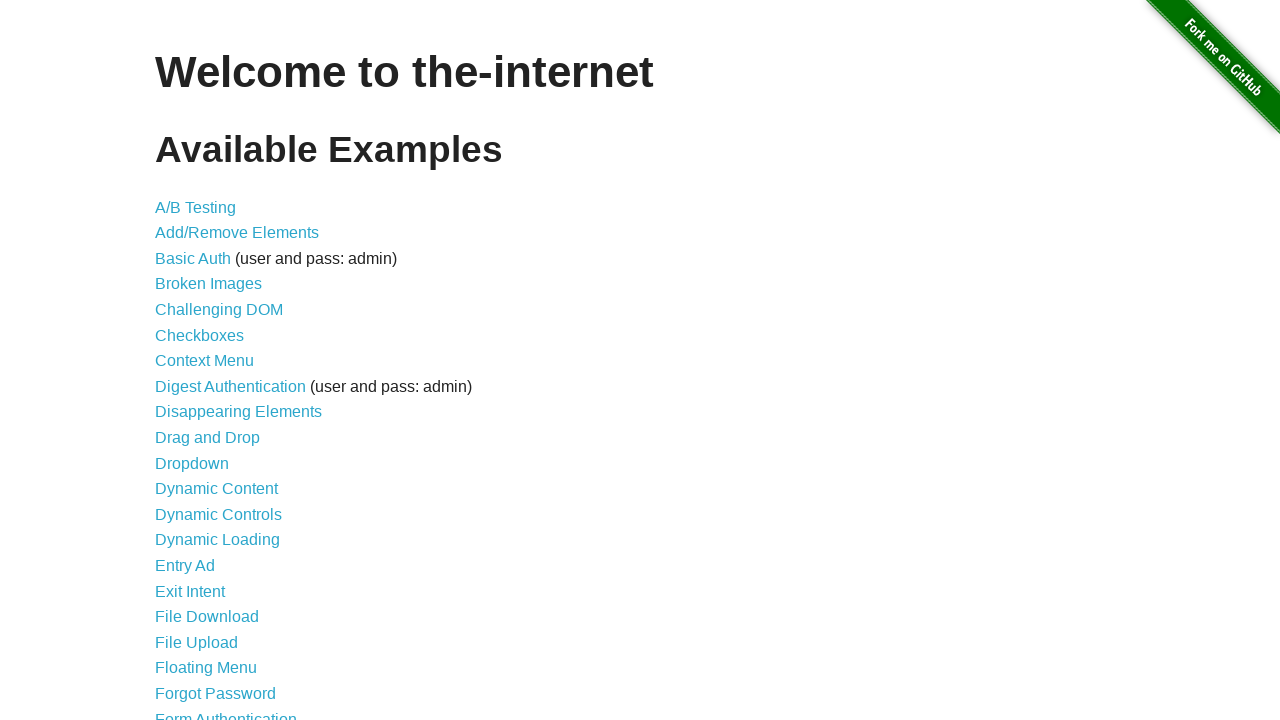

Clicked on JavaScript Alerts link at (214, 361) on text=JavaScript Alerts
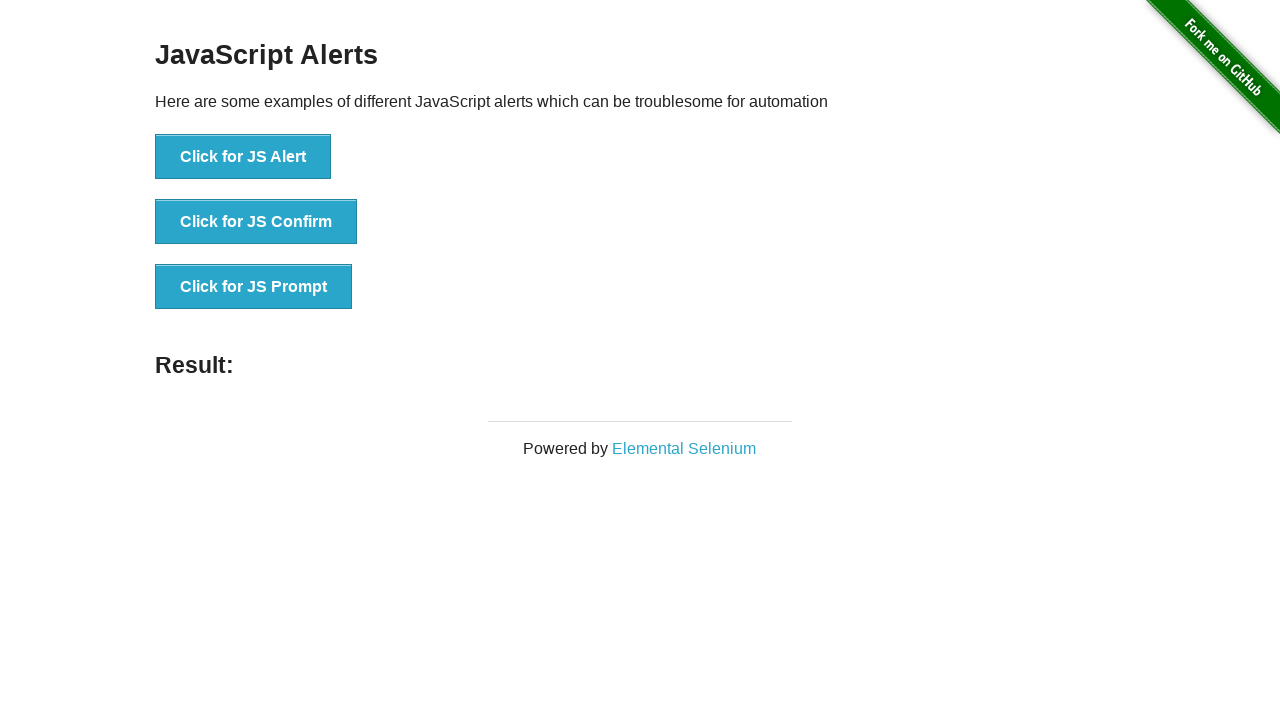

Set up dialog handler to accept prompt with 'Hello world!!!'
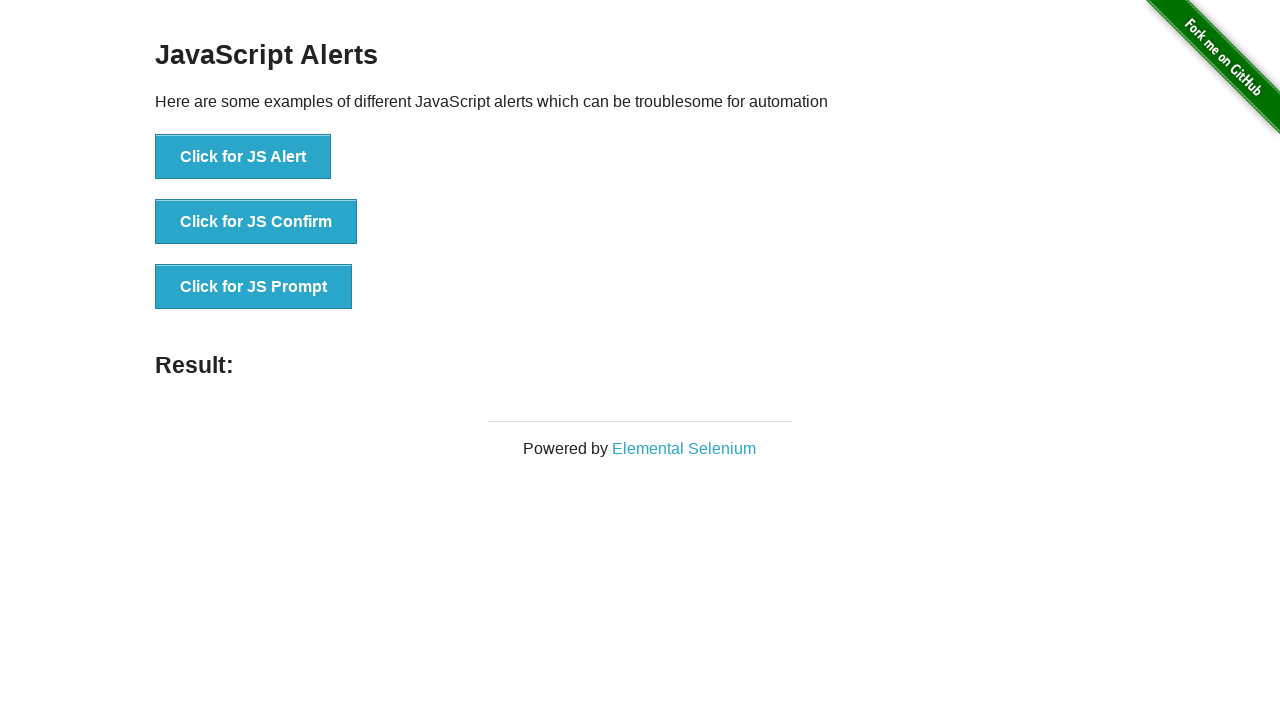

Clicked button to trigger JavaScript prompt dialog at (254, 287) on button[onclick='jsPrompt()']
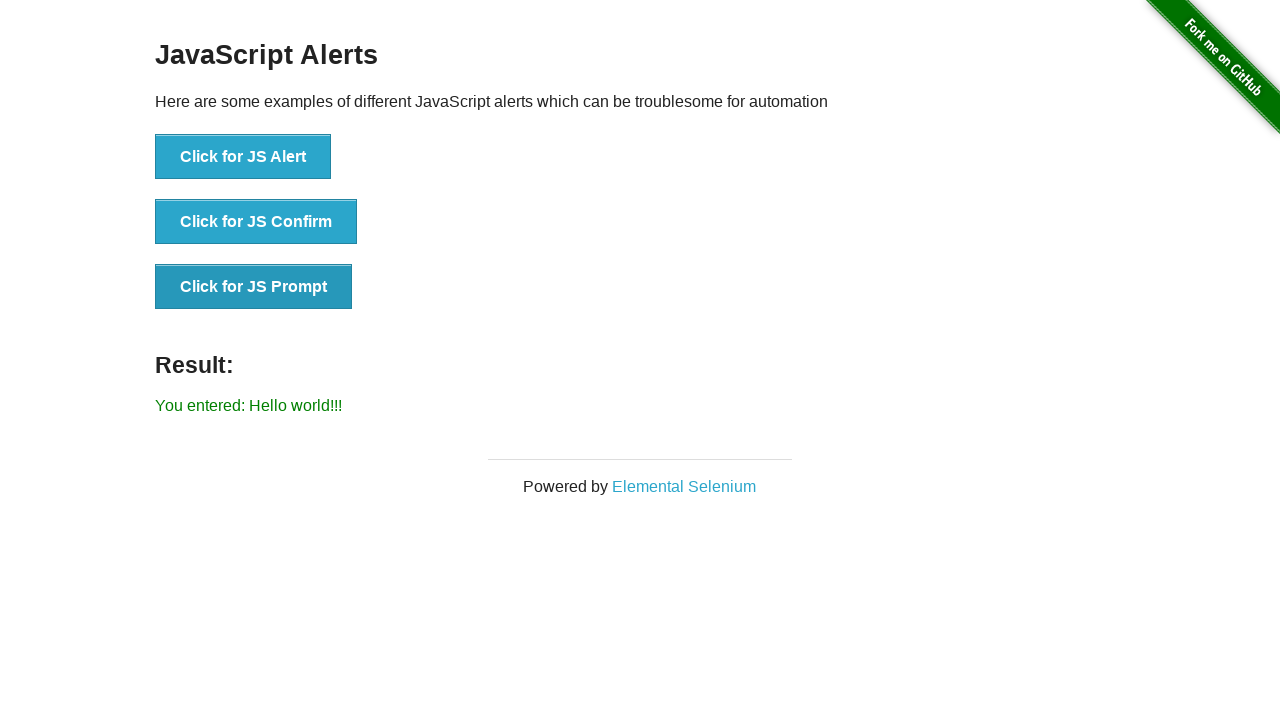

Waited for result element to appear on page
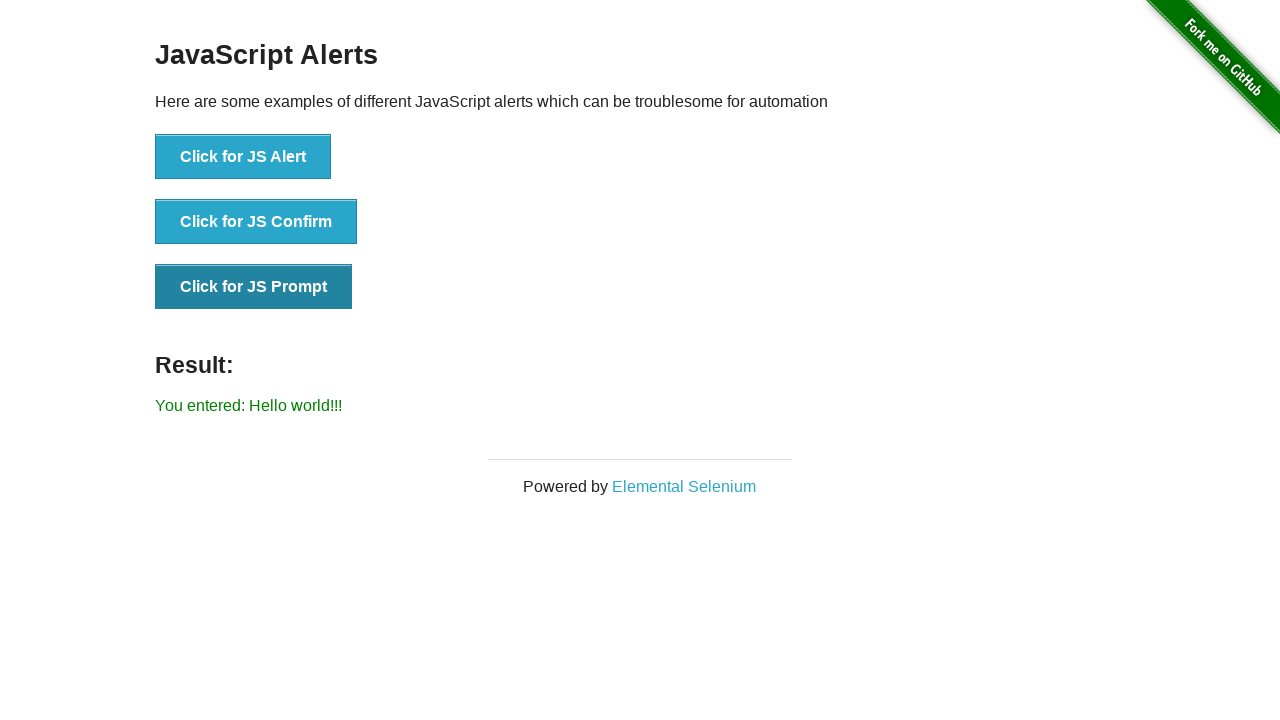

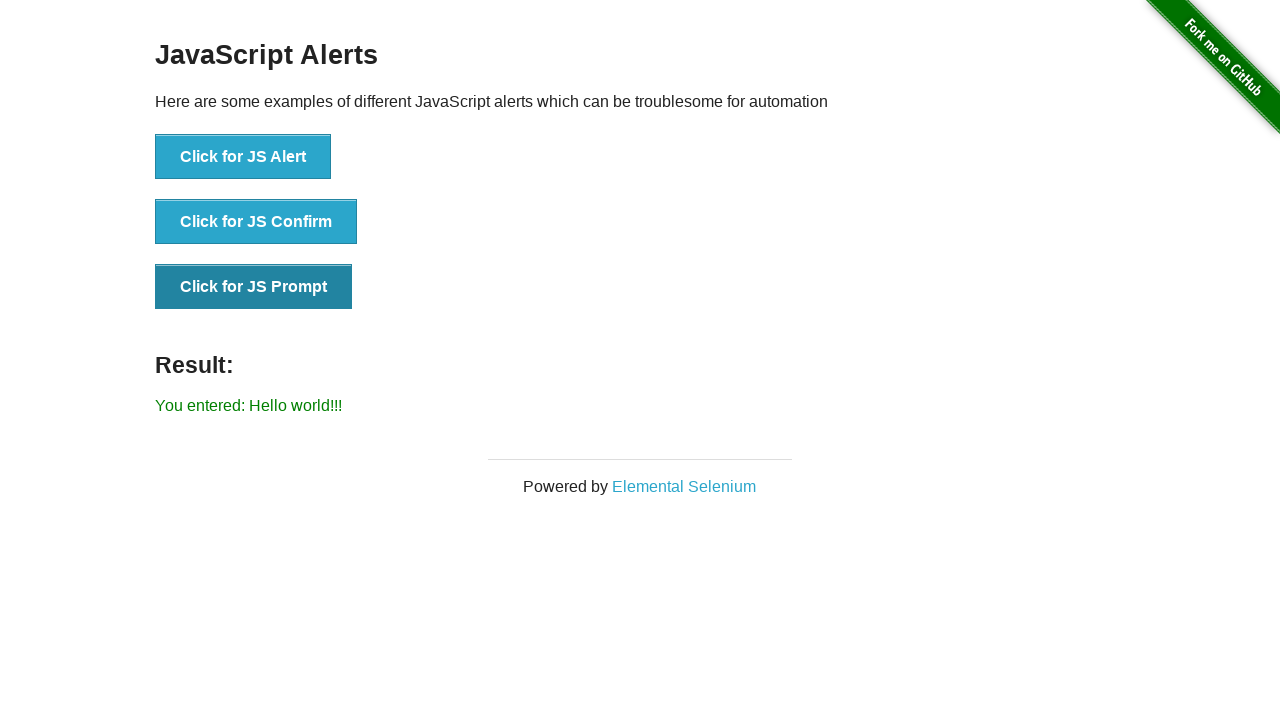